Navigates to UFC production documents page and clicks on a list item element

Starting URL: https://producao.ufc.br/pt/documentos/

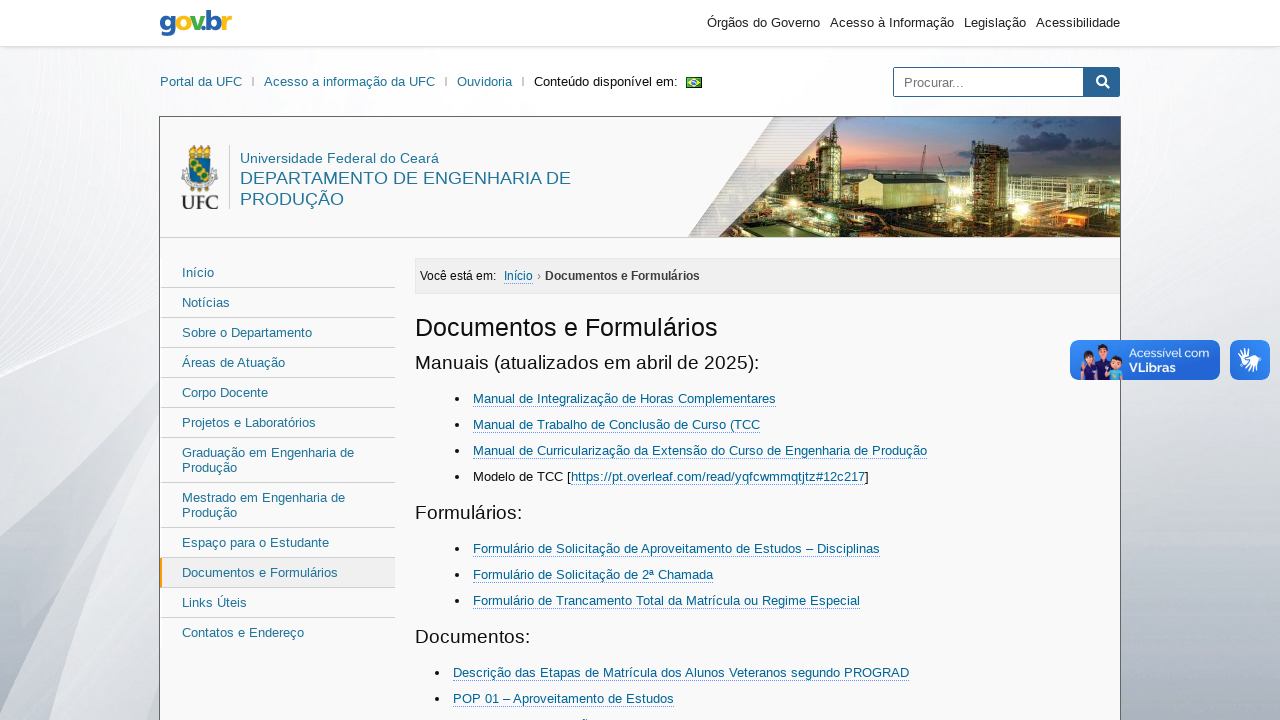

Navigated to UFC production documents page
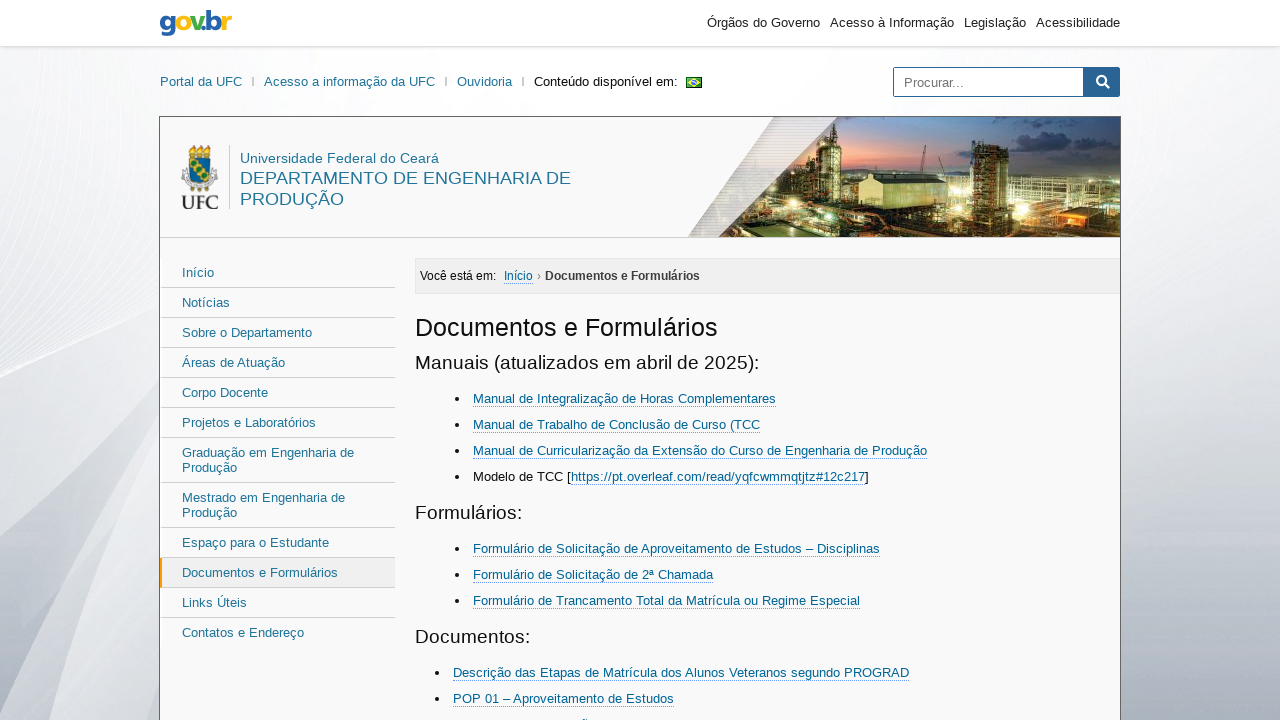

Clicked on third list item in the second unordered list at (772, 601) on article ul:nth-of-type(2) li:nth-child(3)
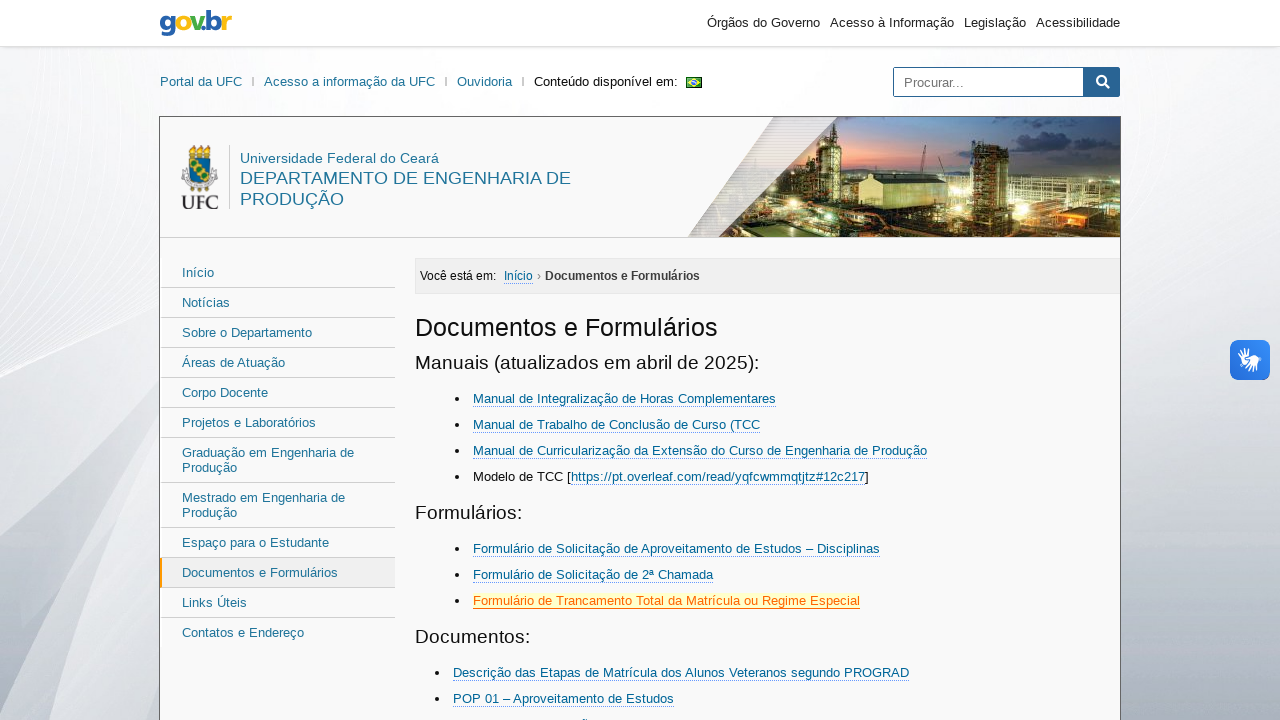

Waited for navigation or content to load
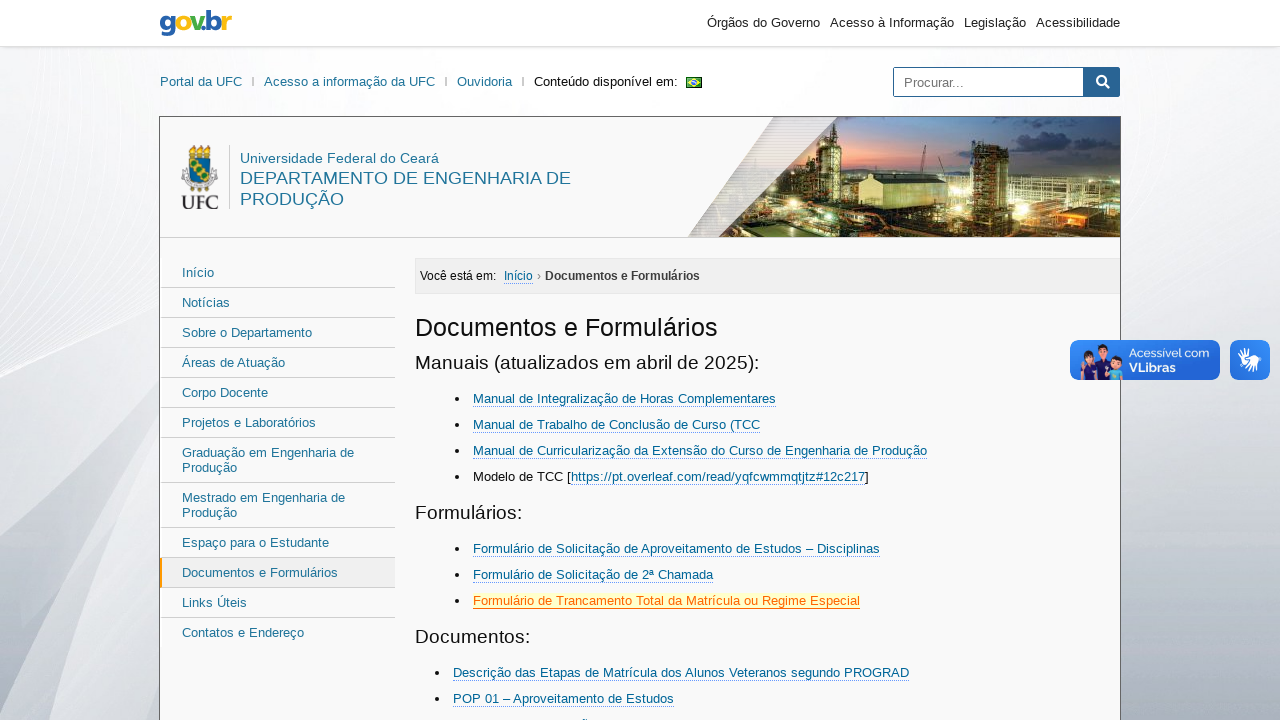

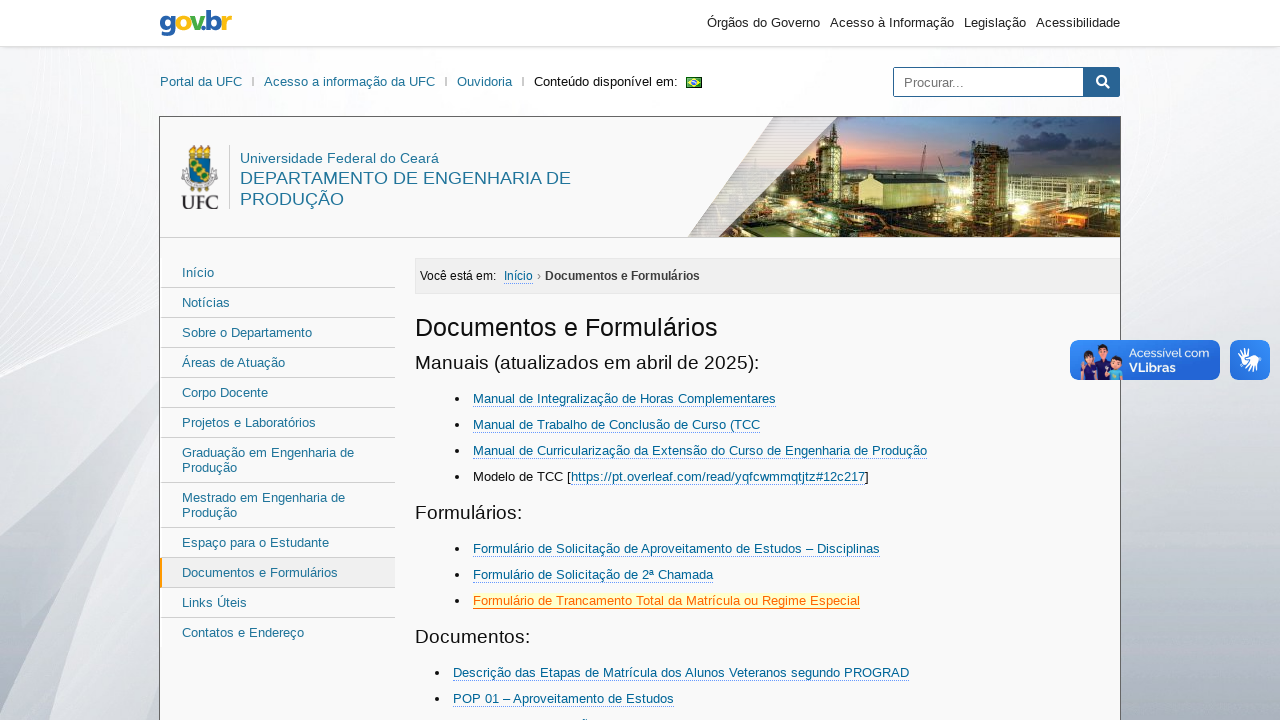